Verifies that the OrangeHRM login page loads correctly and displays the "Forgot Password" link element

Starting URL: https://opensource-demo.orangehrmlive.com/web/index.php/auth/login

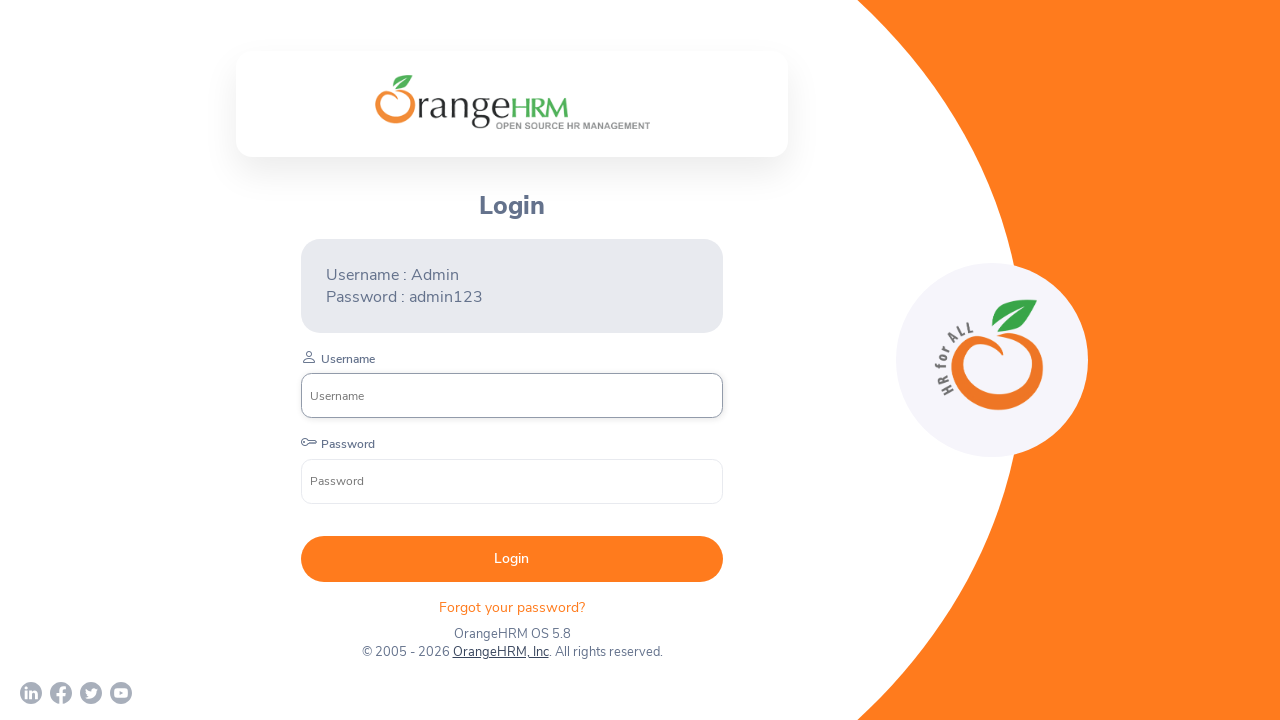

Waited for 'Forgot Password' link to become visible on OrangeHRM login page
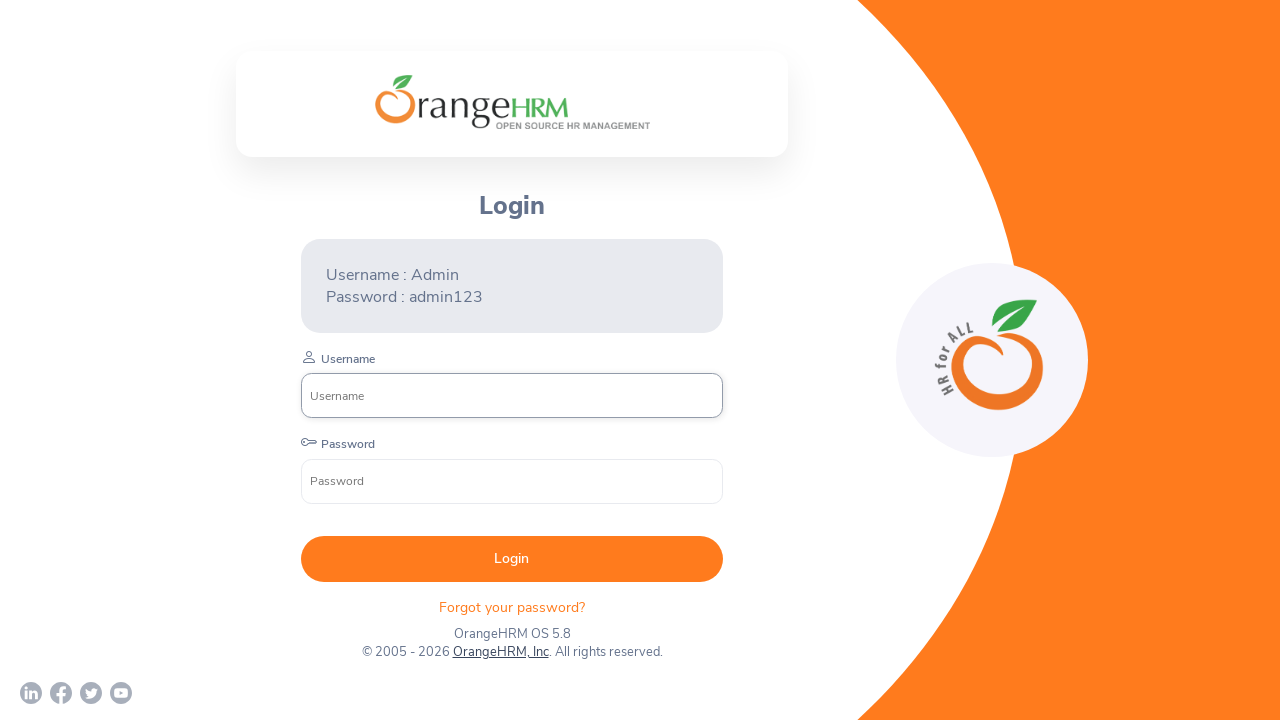

Verified that 'Forgot Password' link is visible
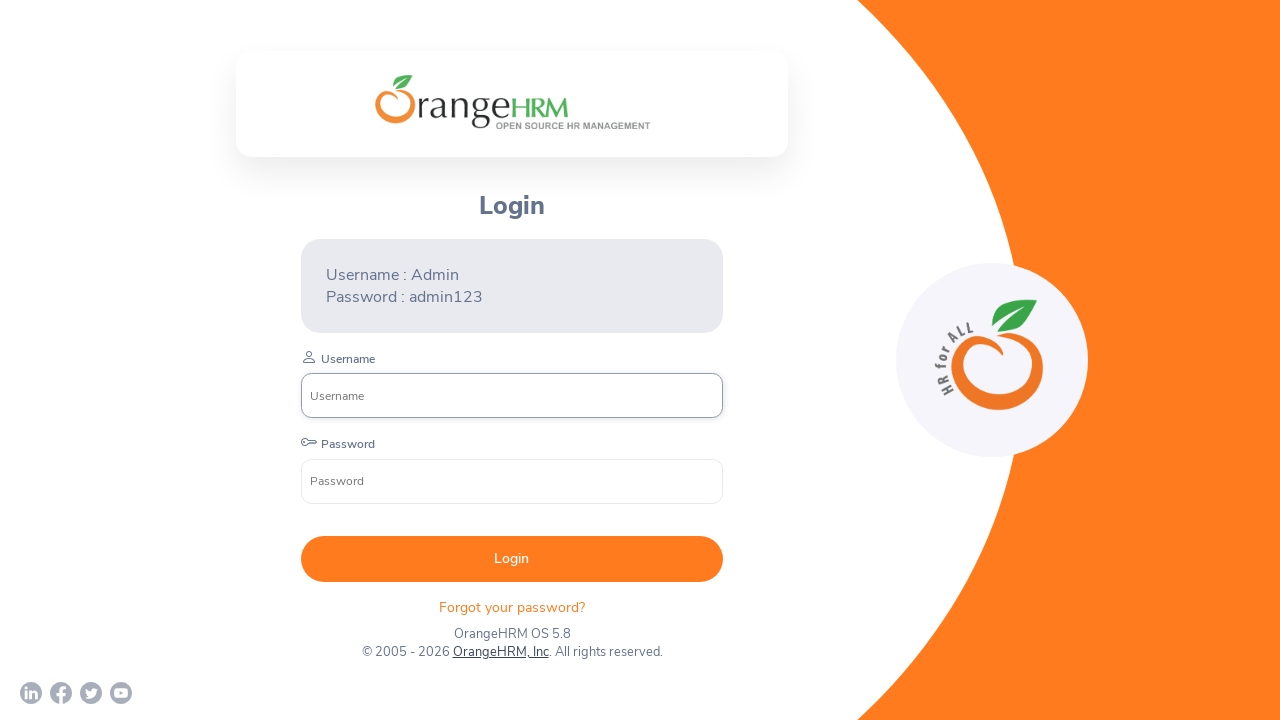

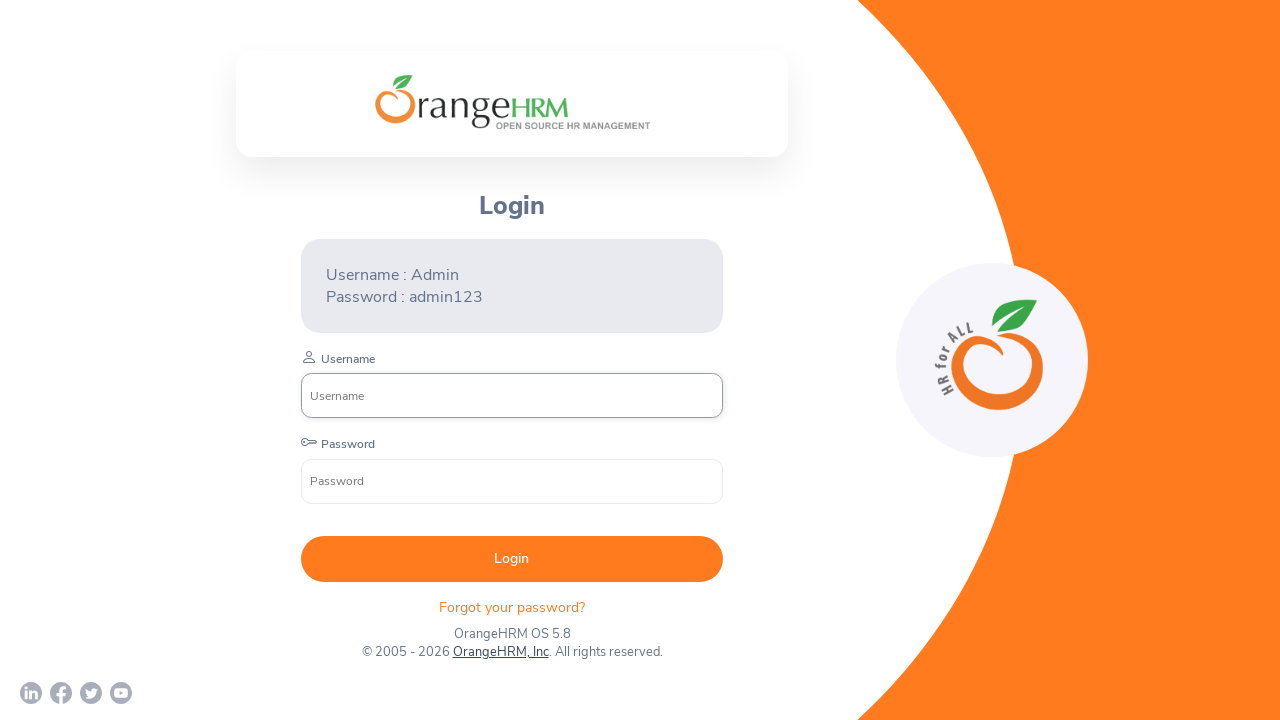